Tests browser alert handling by clicking an alert button and accepting the alert dialog on the DemoQA alerts page

Starting URL: https://demoqa.com/alerts

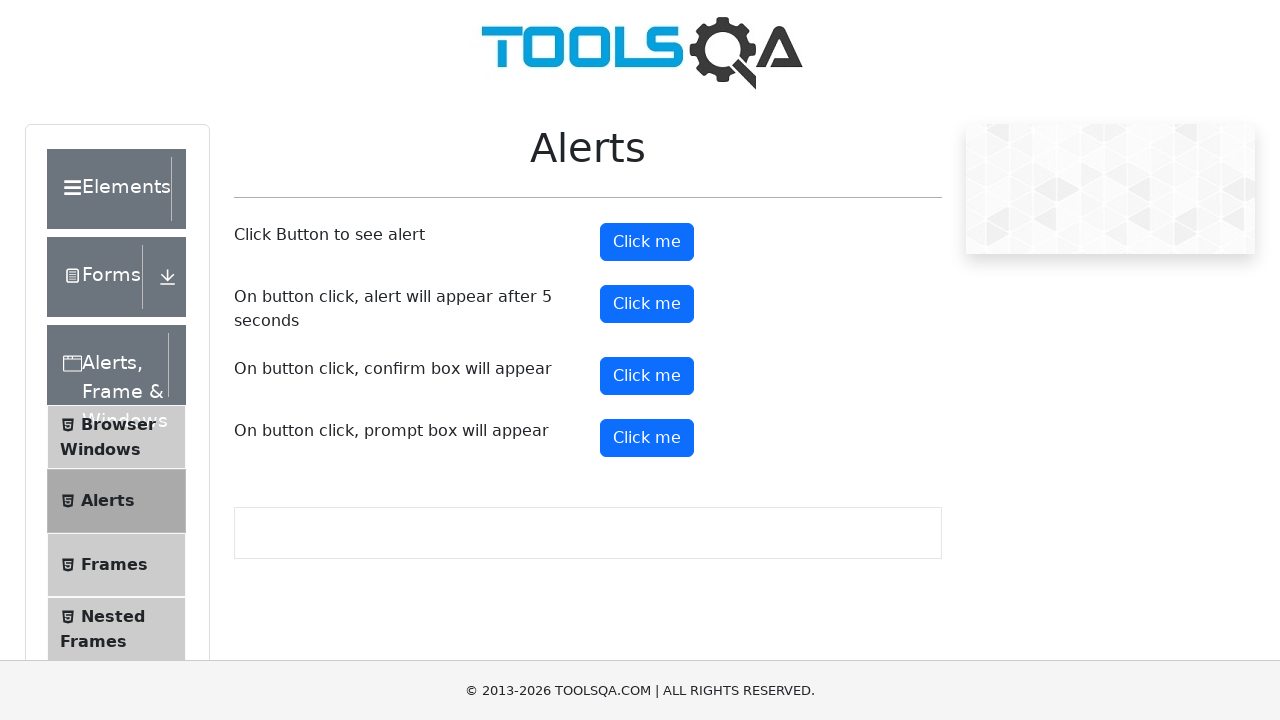

Set up dialog handler to accept alerts automatically
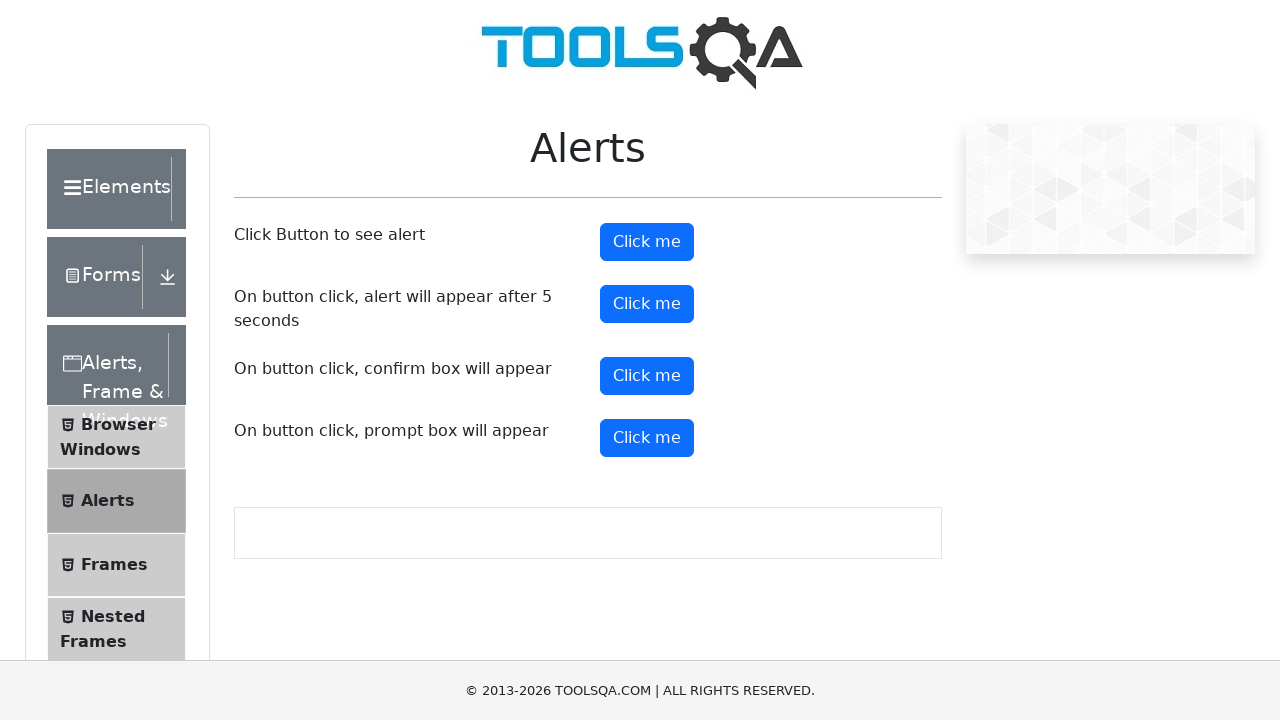

Clicked the alert button to trigger the alert dialog at (647, 242) on button#alertButton
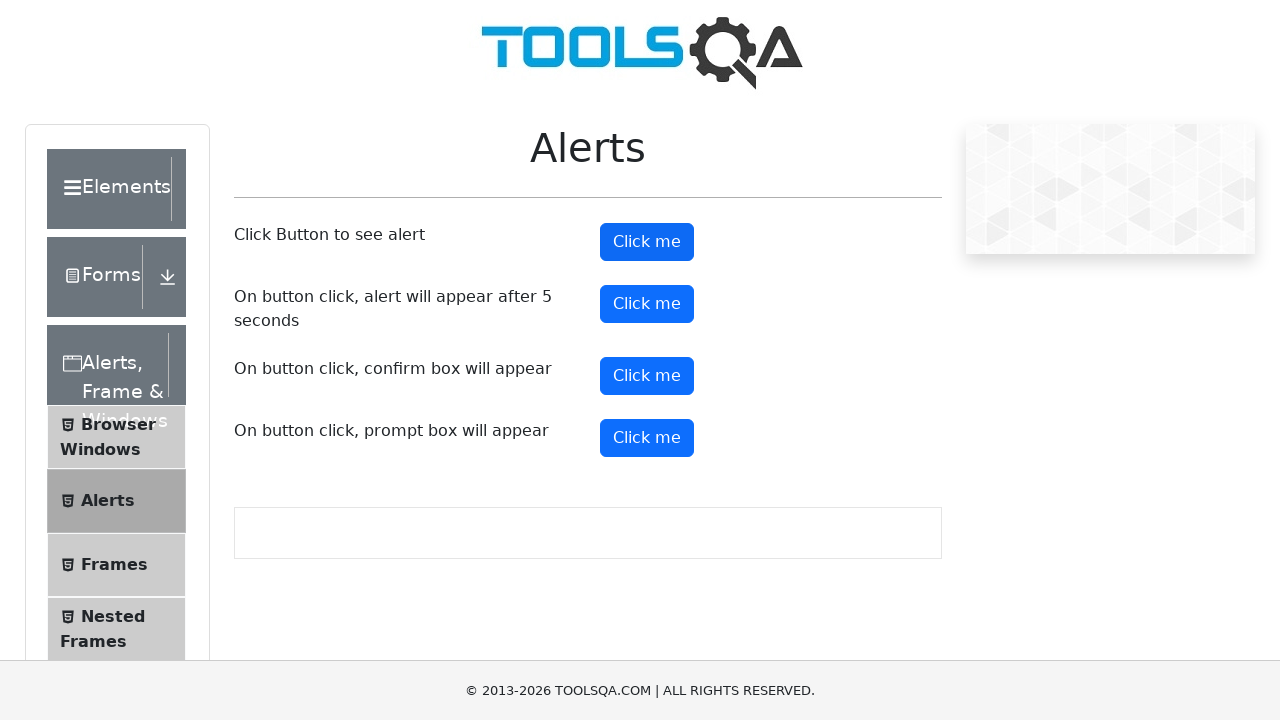

Waited 500ms for alert to be processed
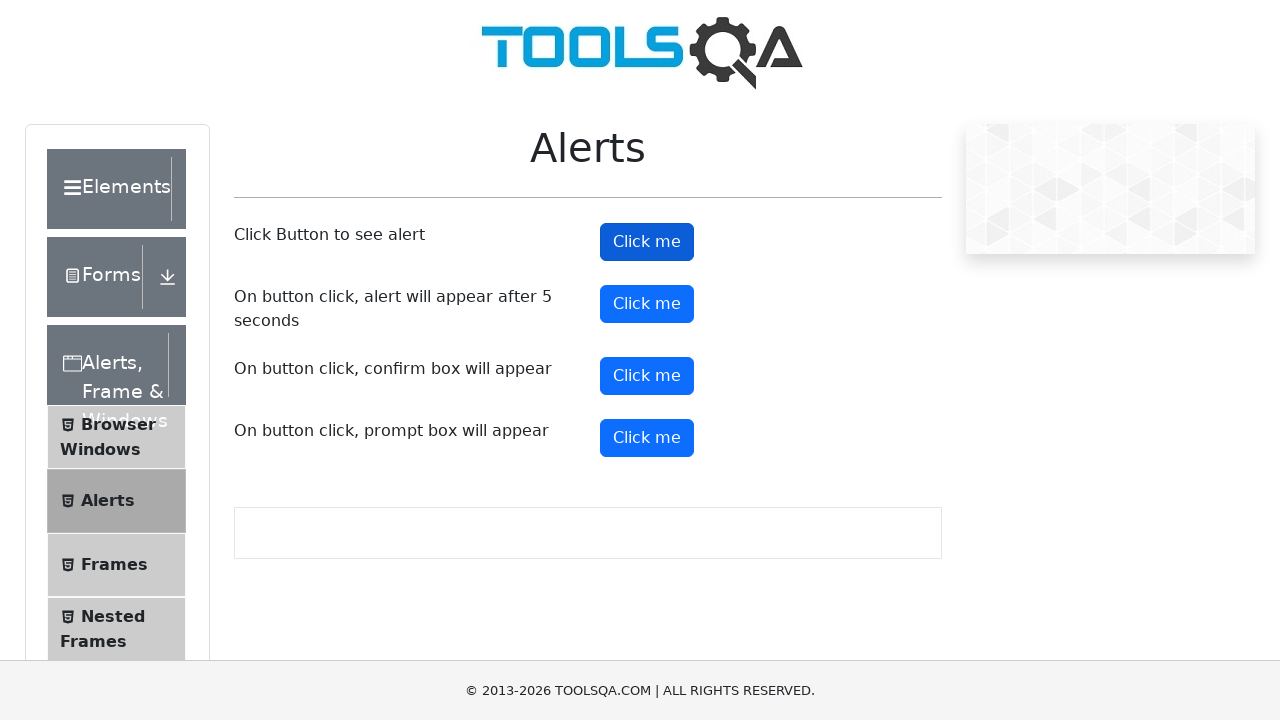

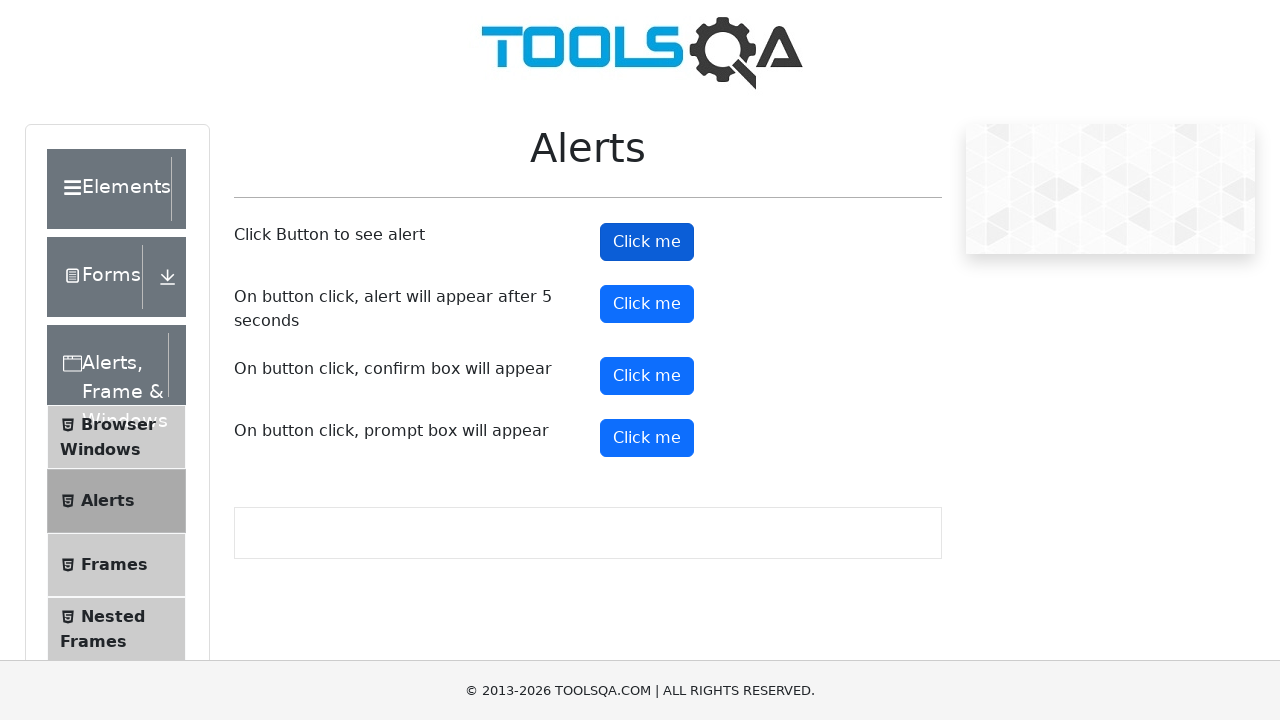